Tests double-click functionality on a jQuery API documentation page by double-clicking an element within an iframe to verify color change behavior

Starting URL: http://api.jquery.com/dblclick/

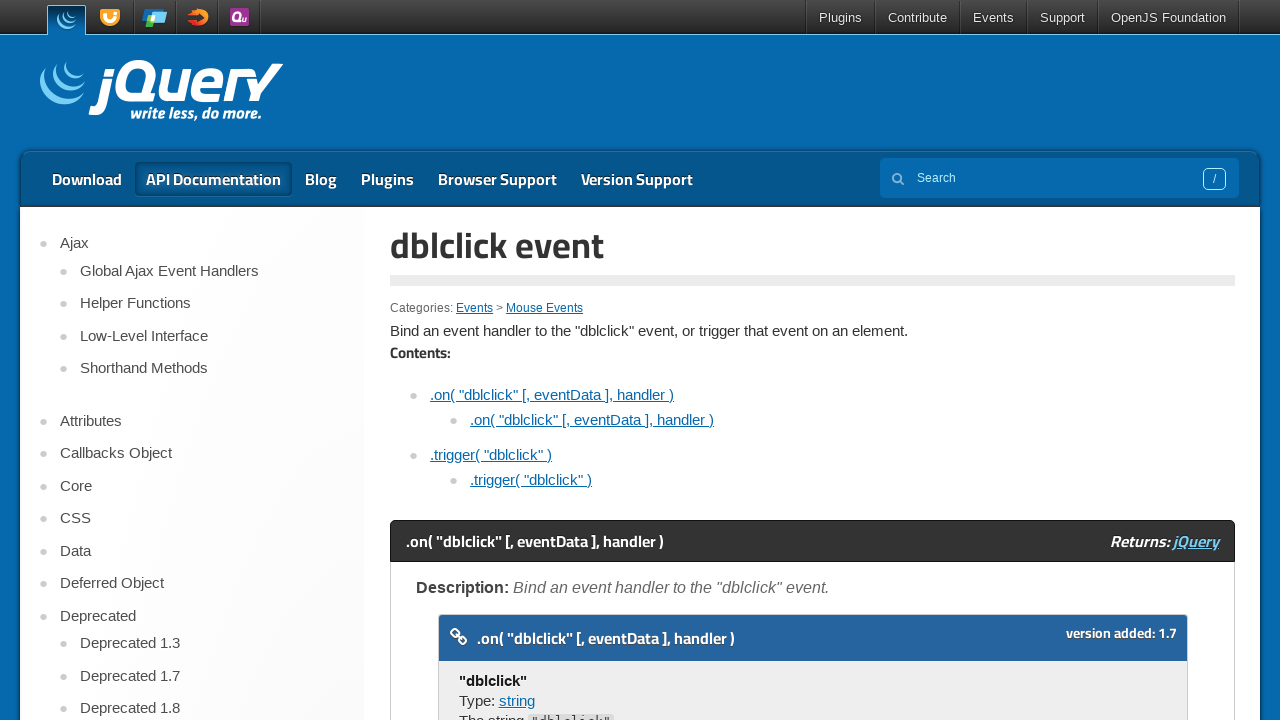

Located the first iframe on the page
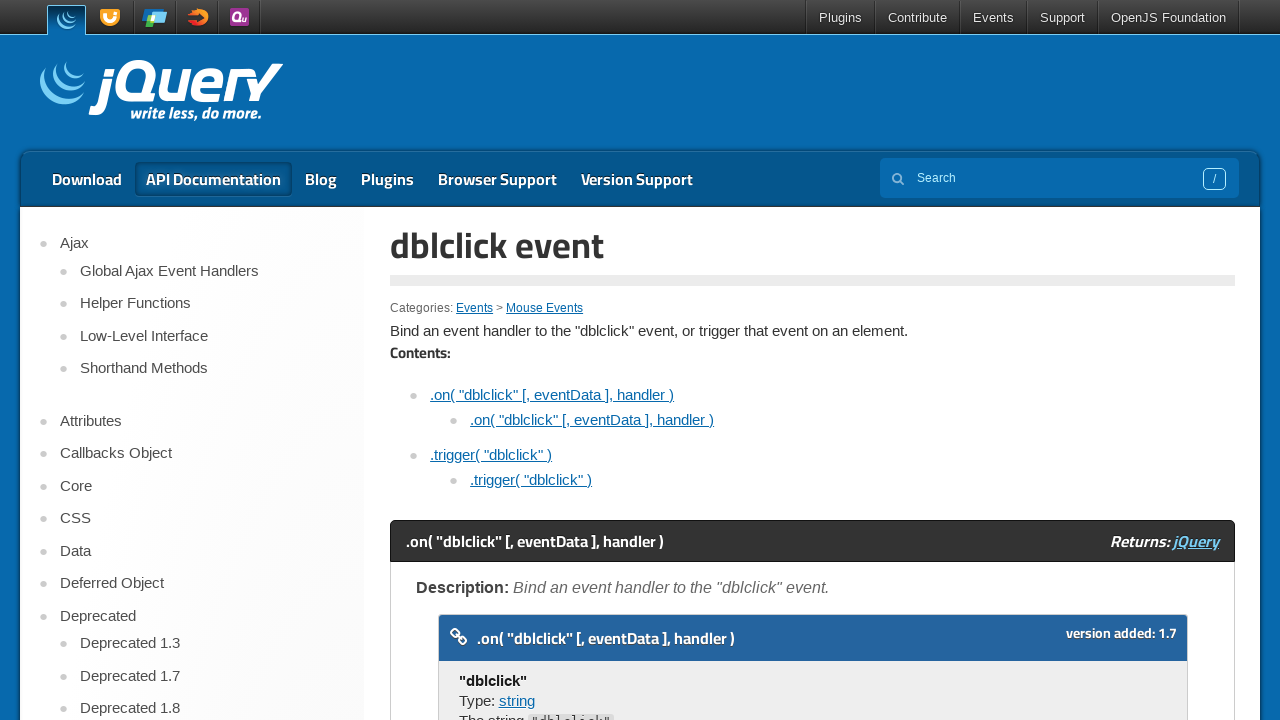

Located the target element within the iframe
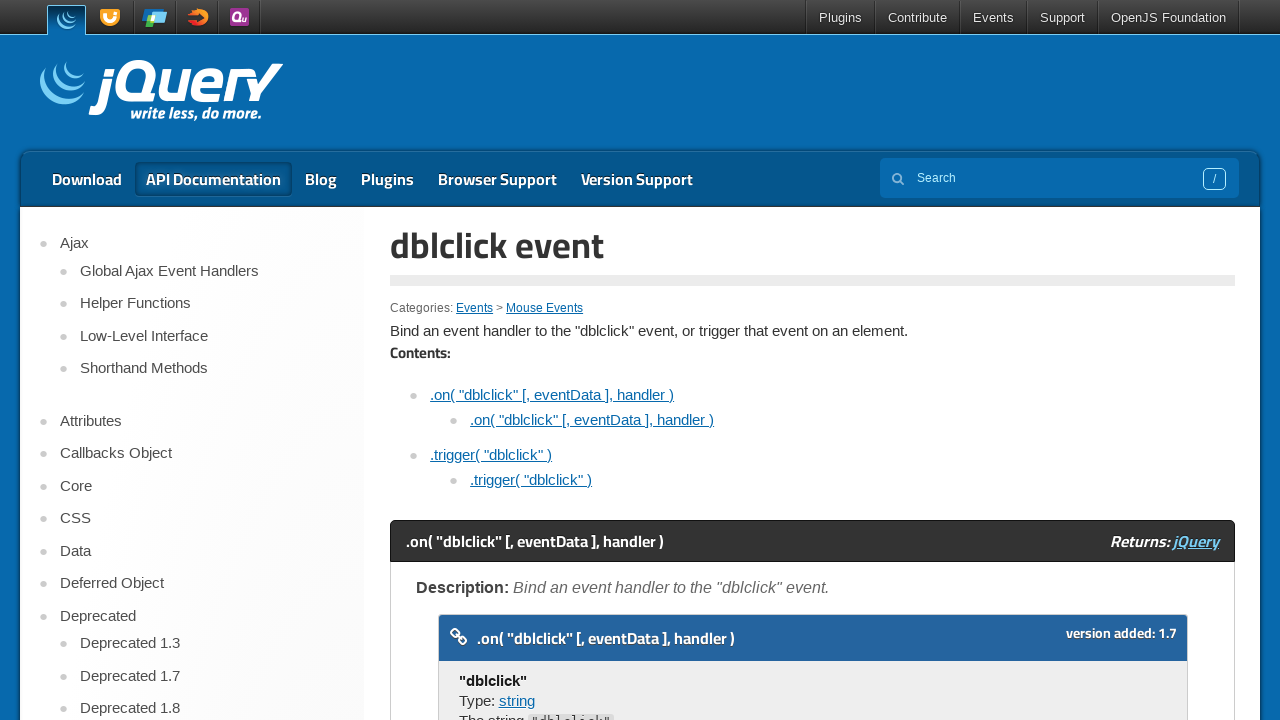

Scrolled the target element into view
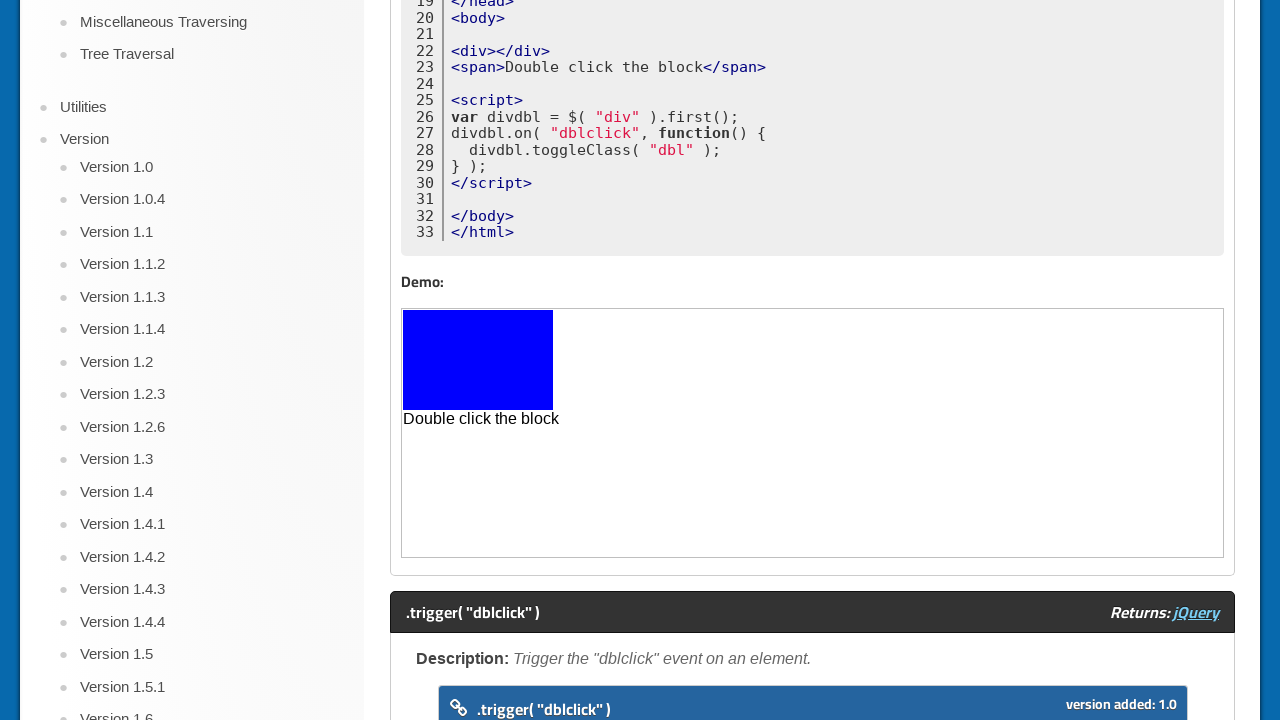

Double-clicked the target element to test dblclick functionality at (478, 360) on iframe >> nth=0 >> internal:control=enter-frame >> html>body>div >> nth=0
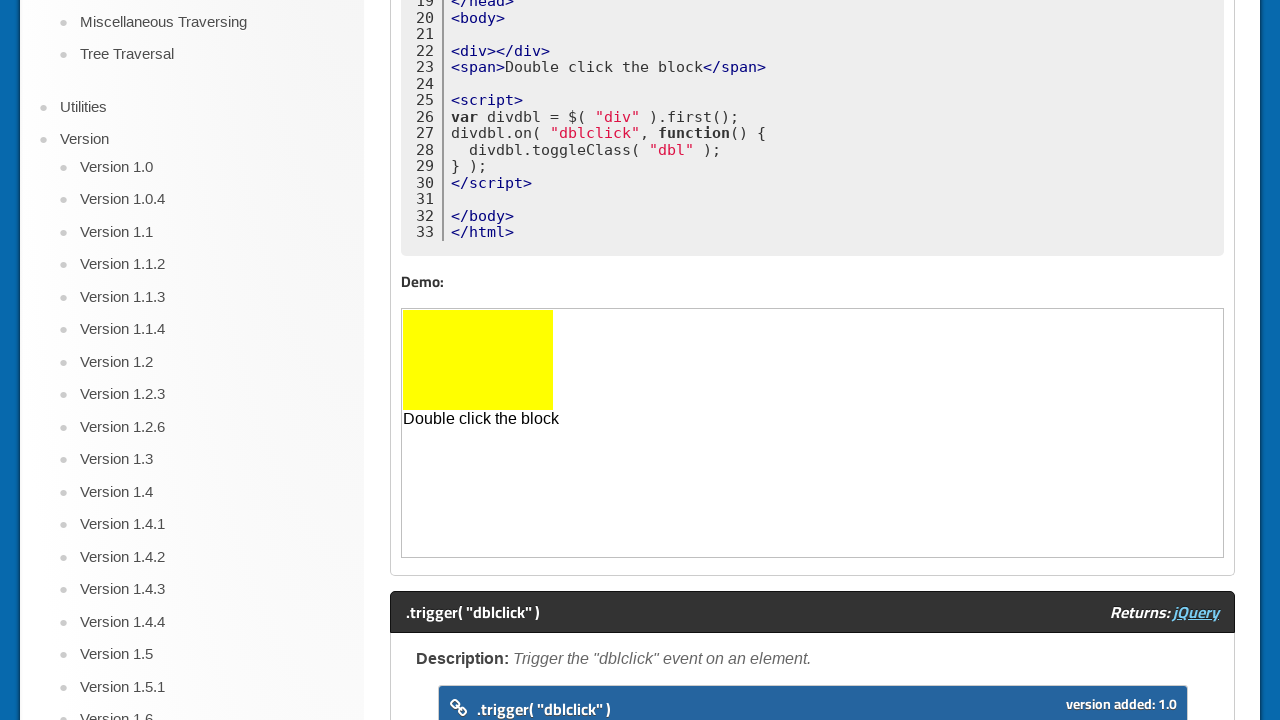

Waited 1 second for double-click action to complete and color change to apply
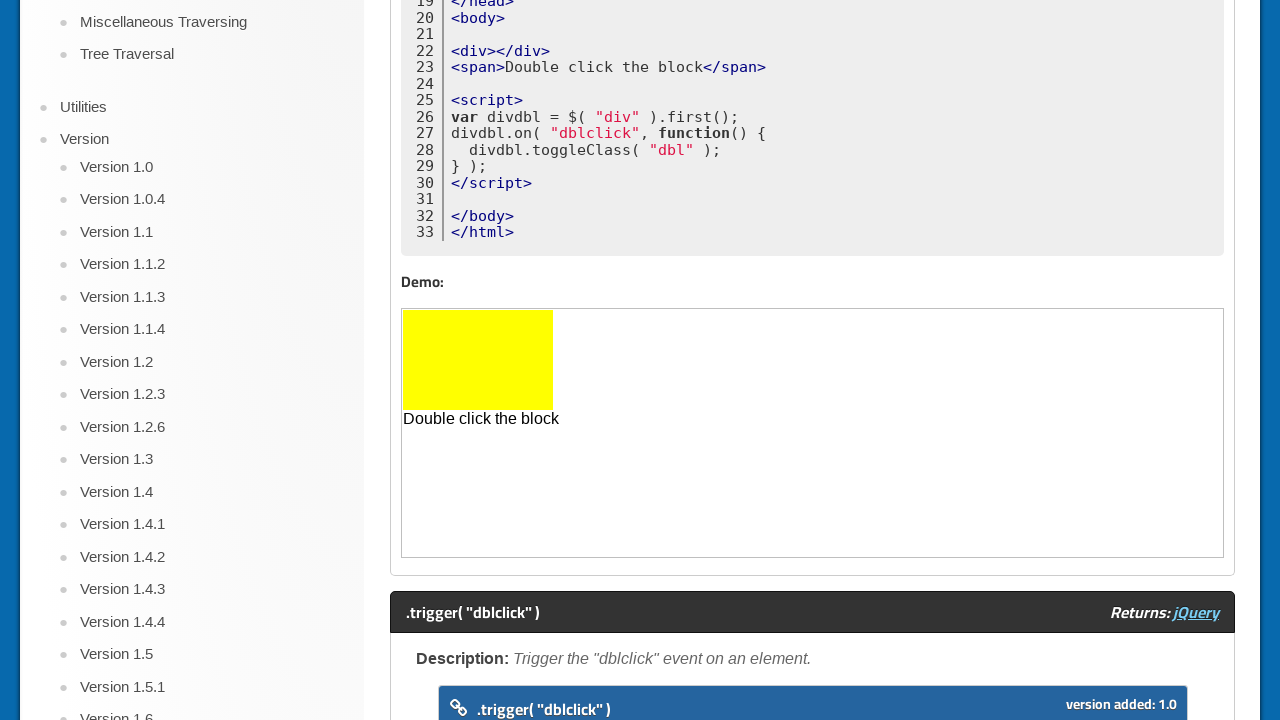

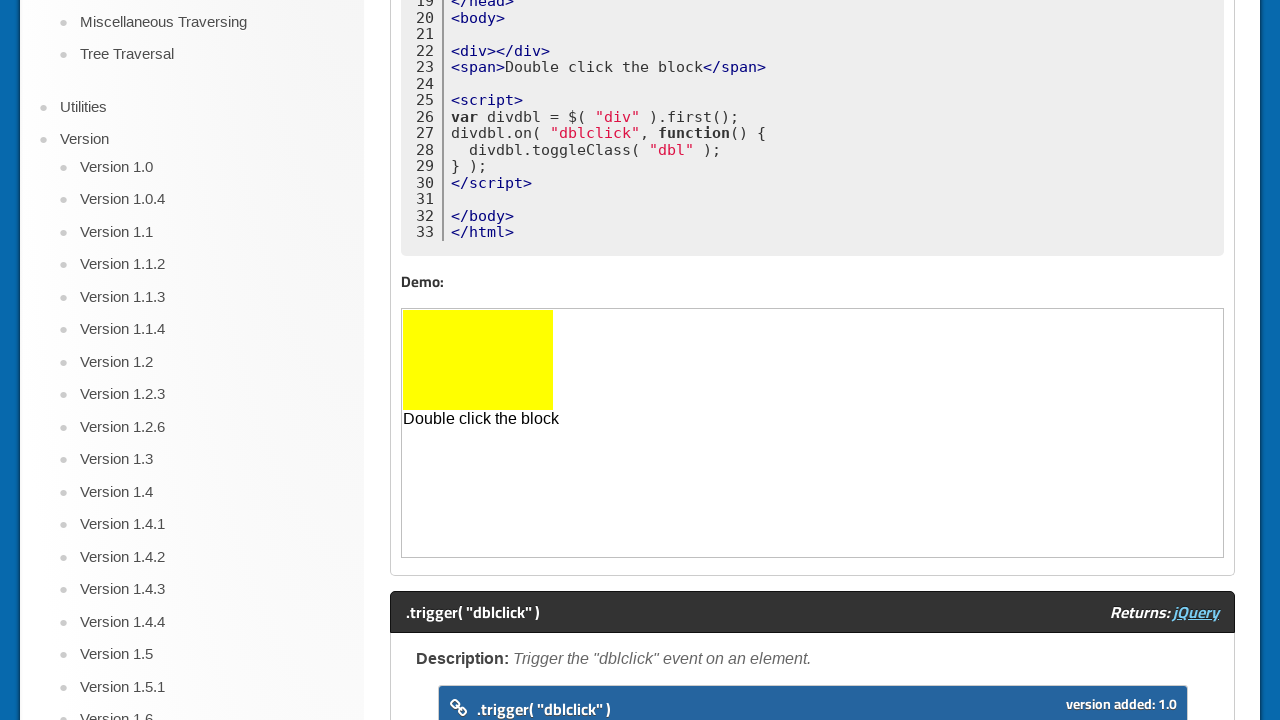